Tests timer-based alert that appears after a delay by clicking a button and accepting the alert

Starting URL: https://demoqa.com/alerts

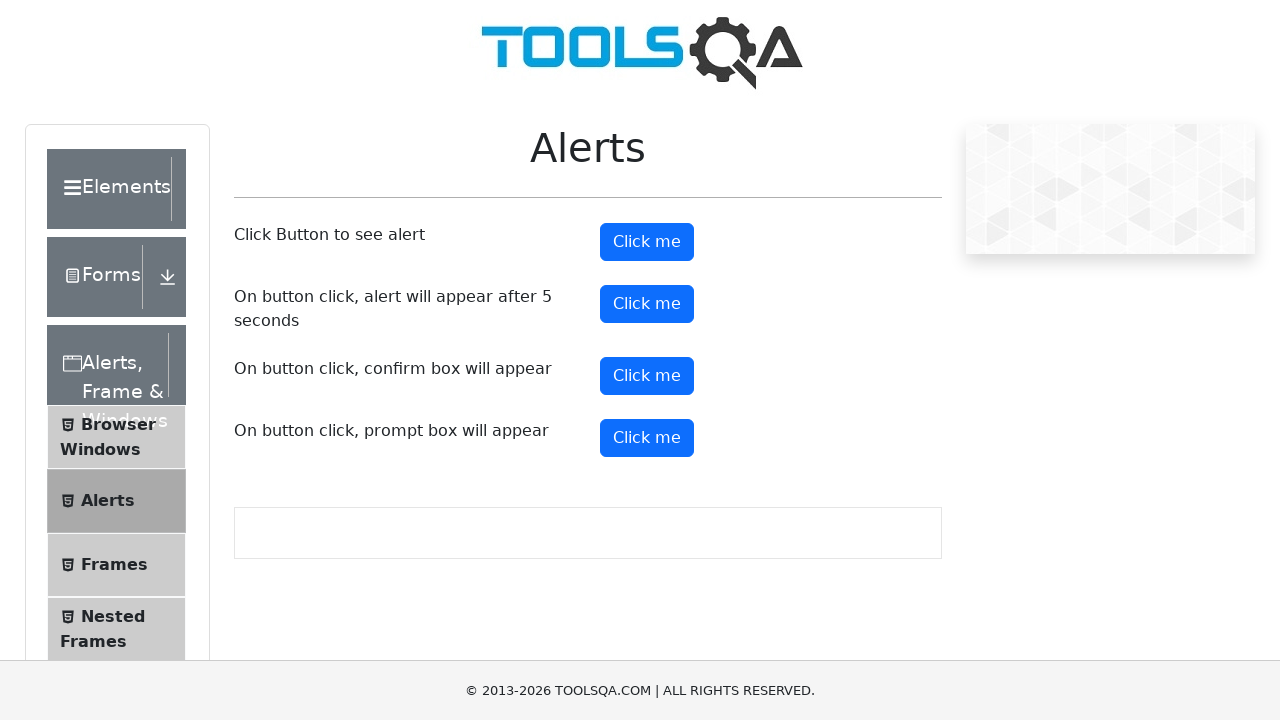

Scrolled down 200px to view alert buttons
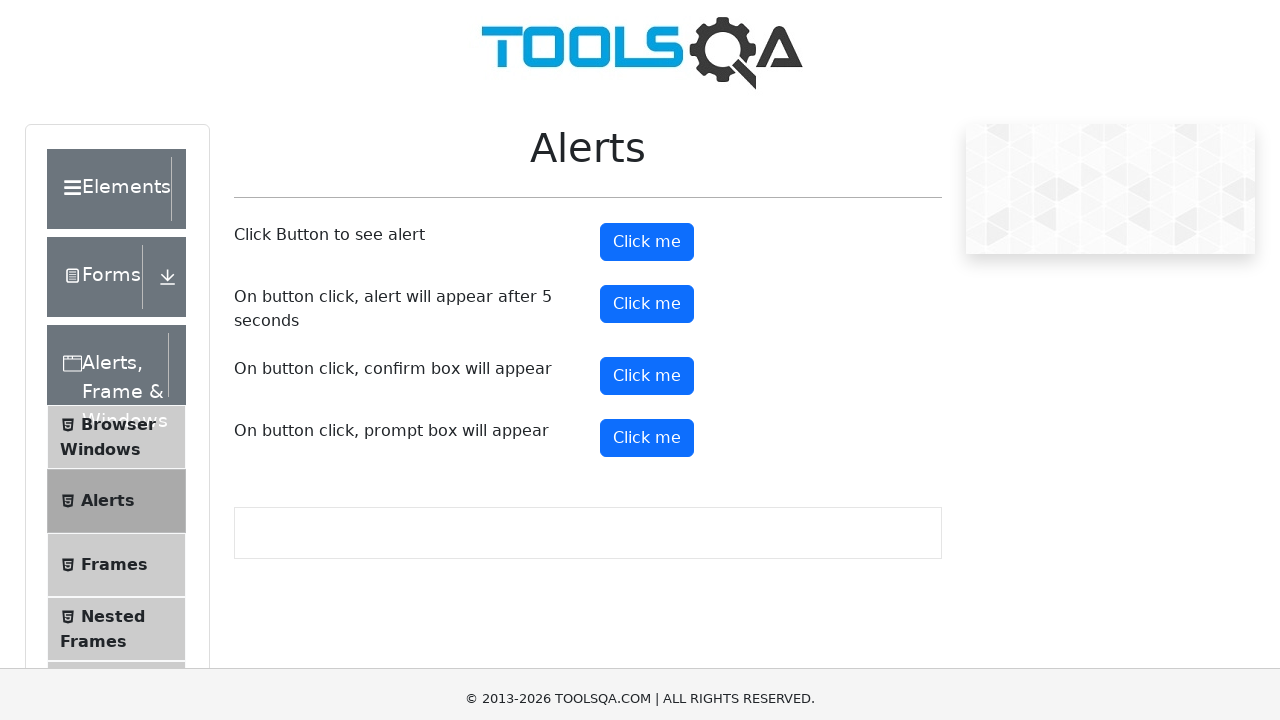

Set up dialog handler to automatically accept alerts
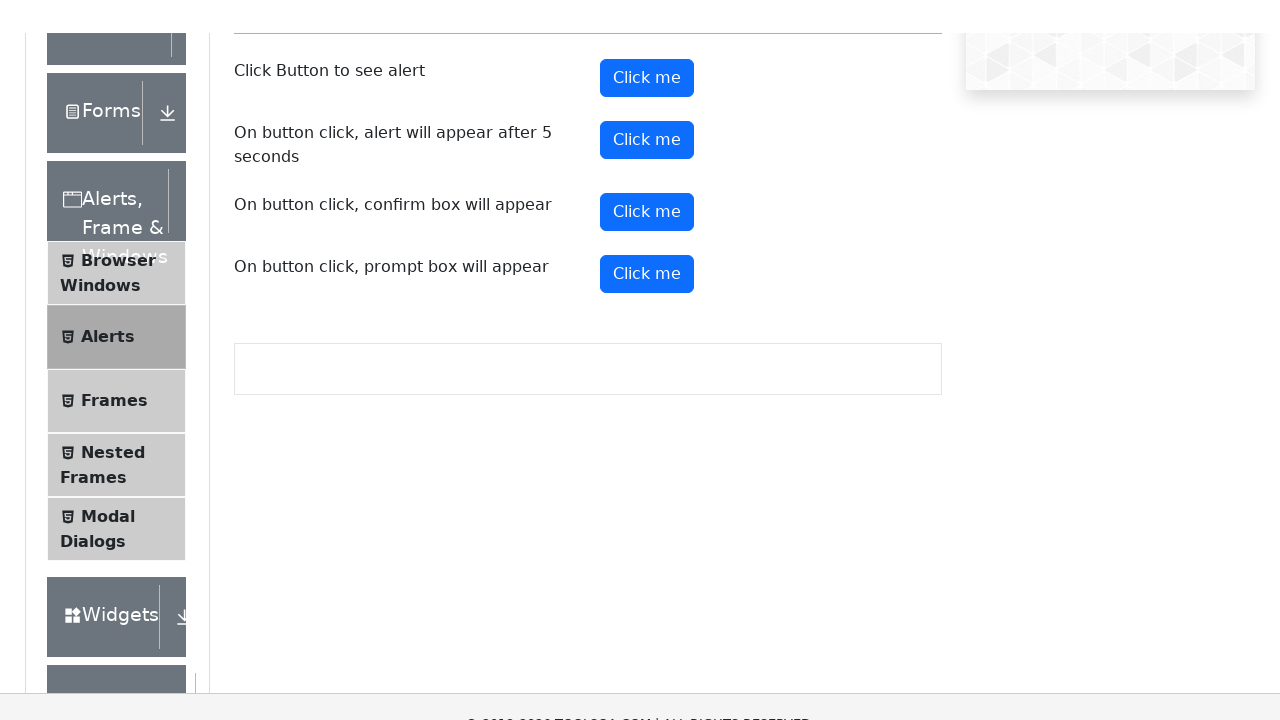

Clicked timer alert button at (647, 104) on #timerAlertButton
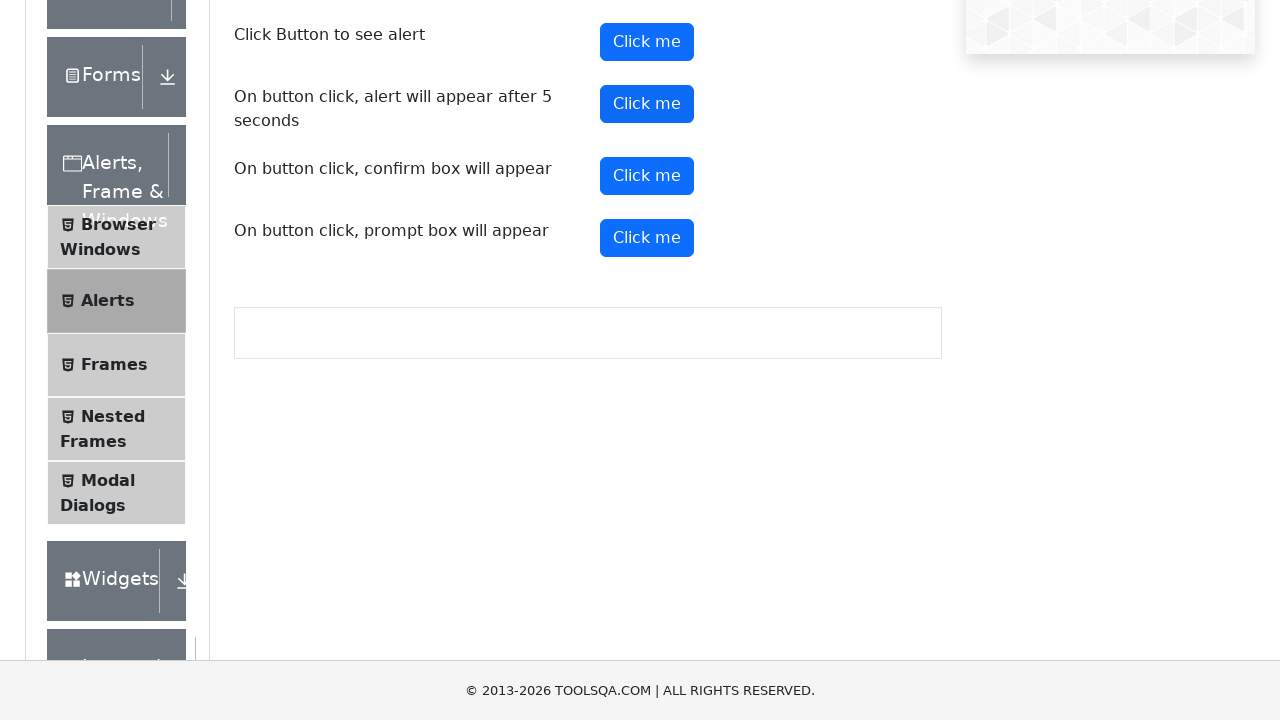

Waited 5.5 seconds for timer-based alert to appear and auto-accept
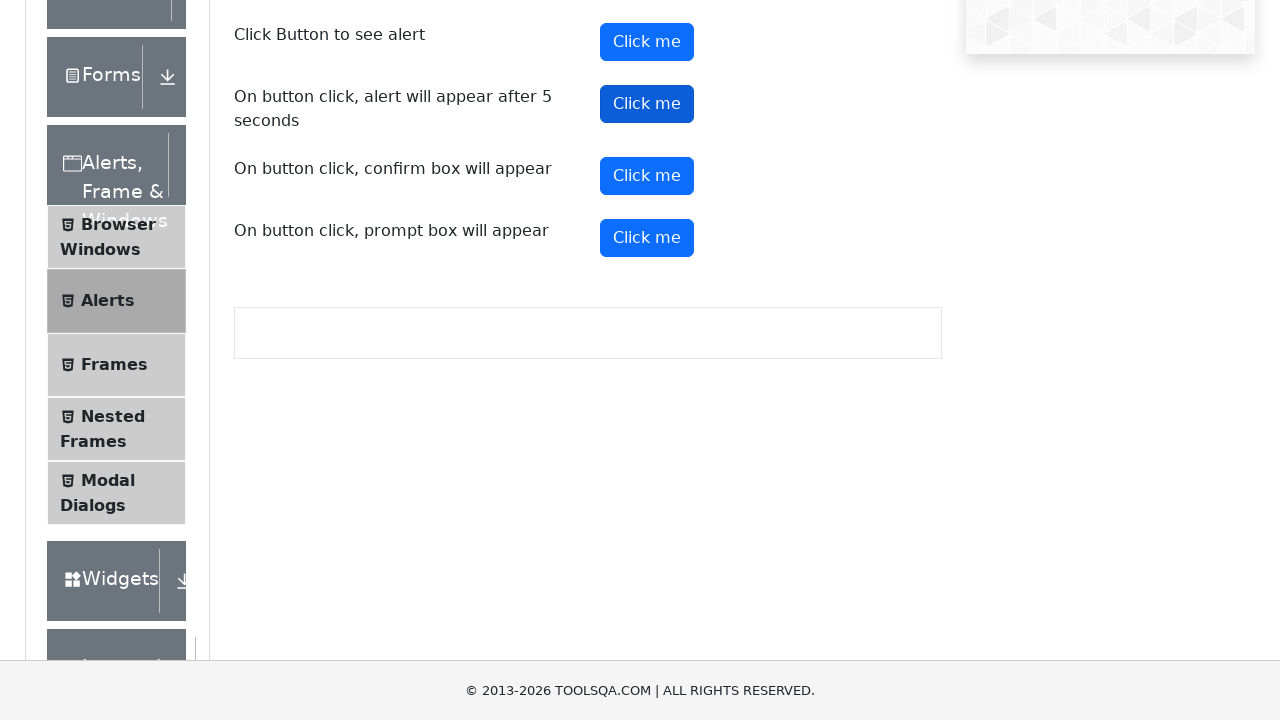

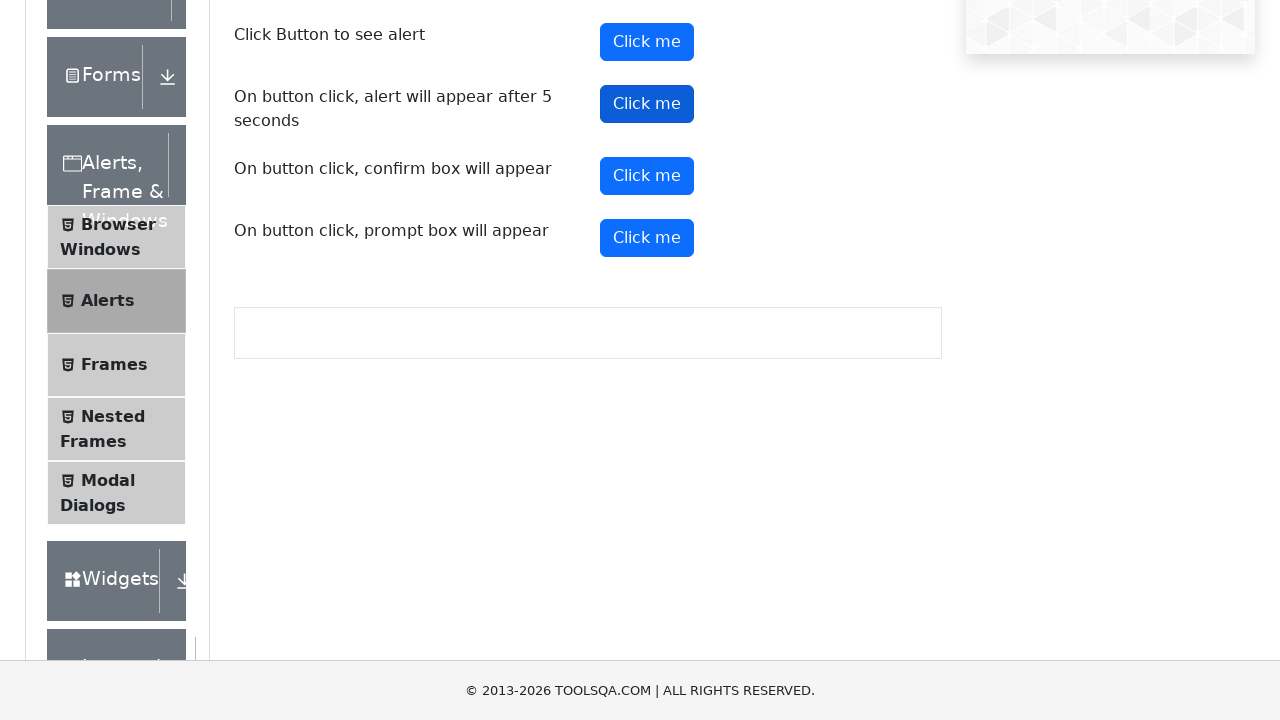